Navigates to Douban movie drama ranking page and scrolls down the page to load more content

Starting URL: https://movie.douban.com/typerank?type_name=剧情&type=11&interval_id=100:90&action=

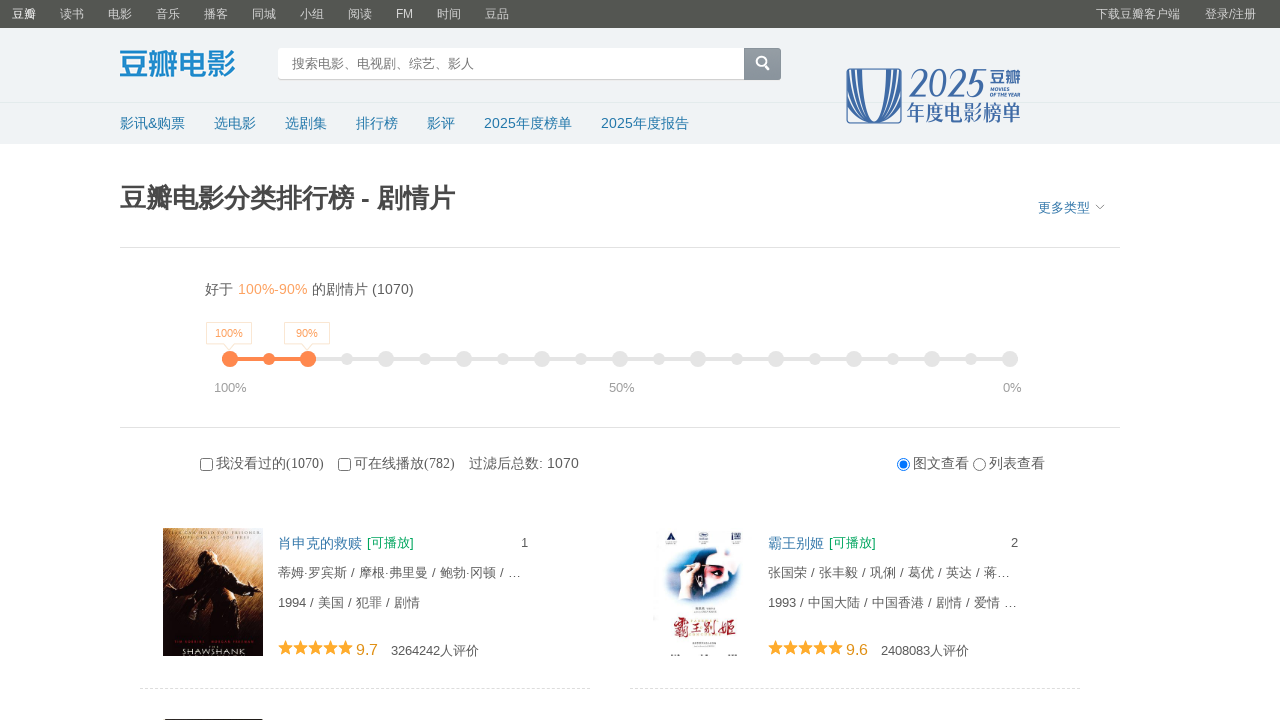

Waited for page to reach networkidle state
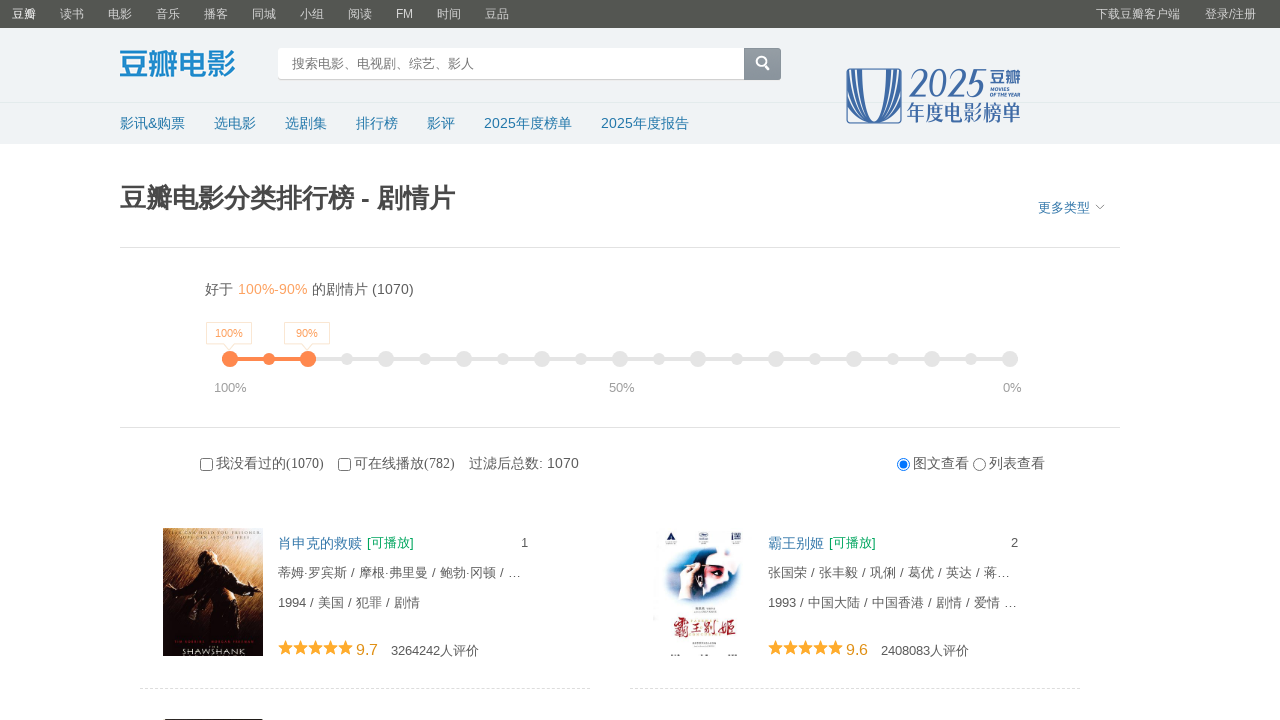

Scrolled down page by 10000 pixels to load more movie content
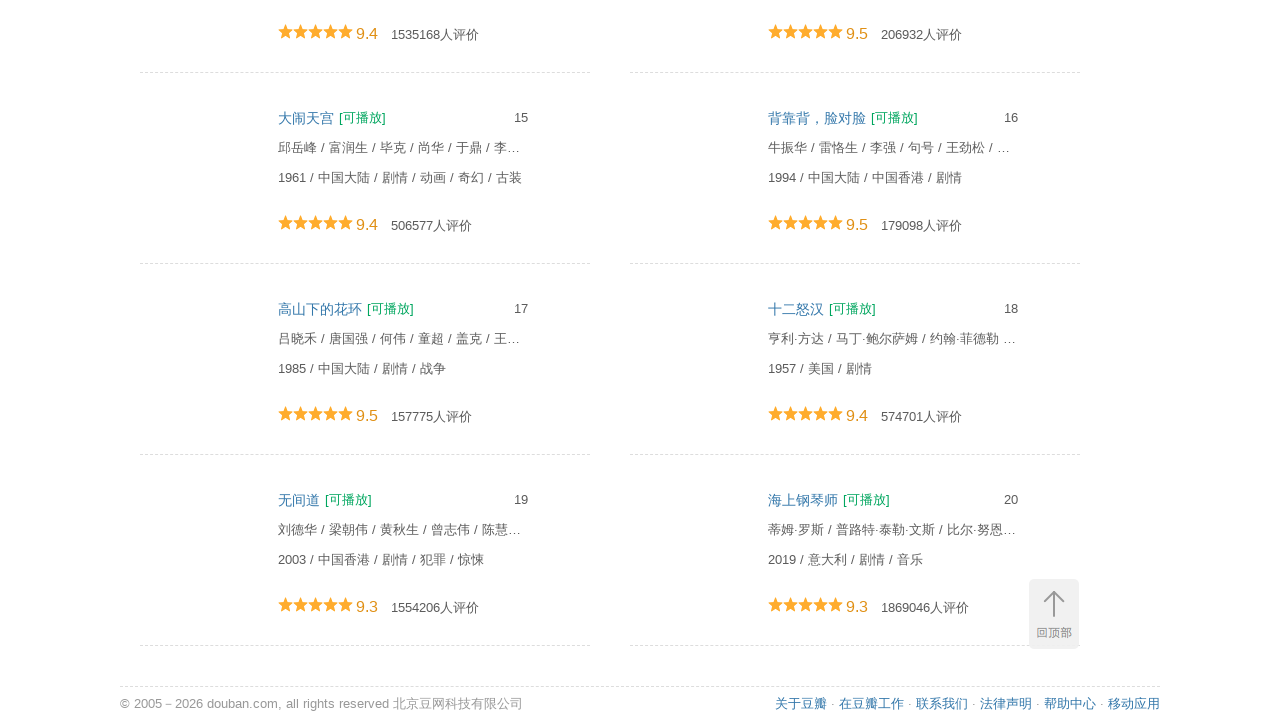

Waited 3 seconds for additional content to load after scrolling
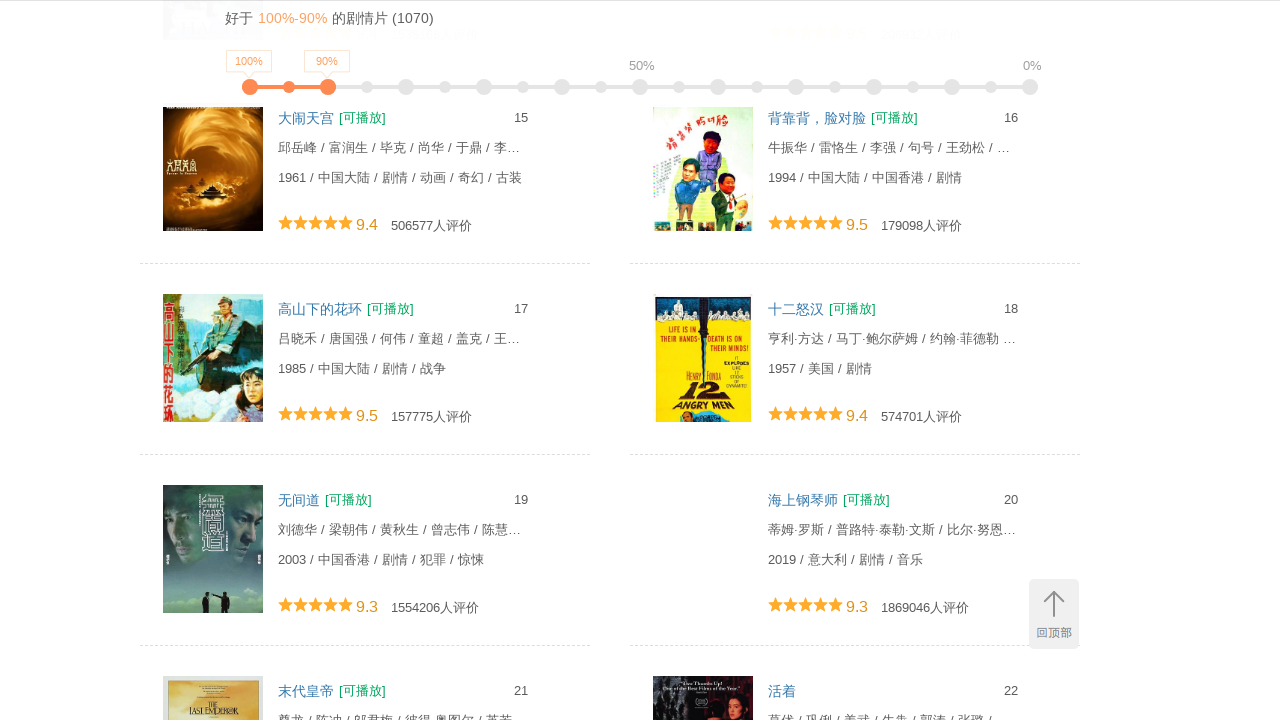

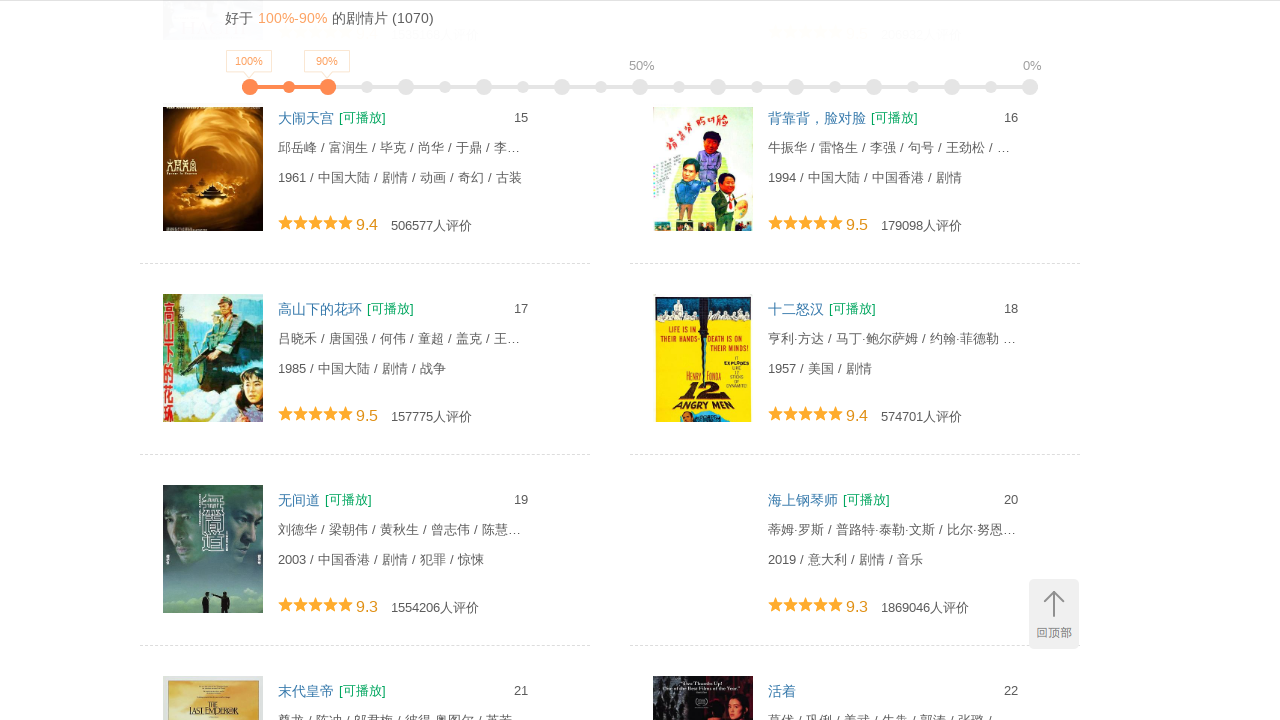